Tests mouse hover functionality on profile figures, verifying that hovering over each figure reveals the profile name and link that were previously hidden.

Starting URL: https://the-internet.herokuapp.com/hovers

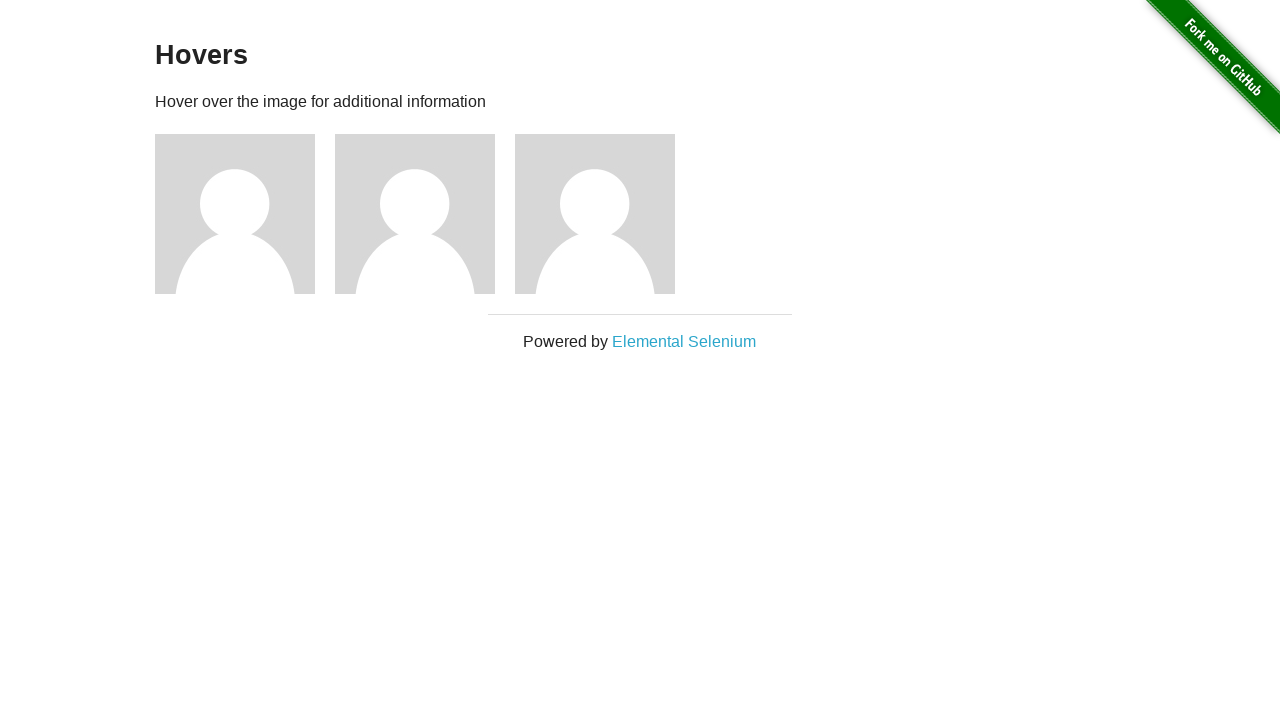

Waited for figure elements to load
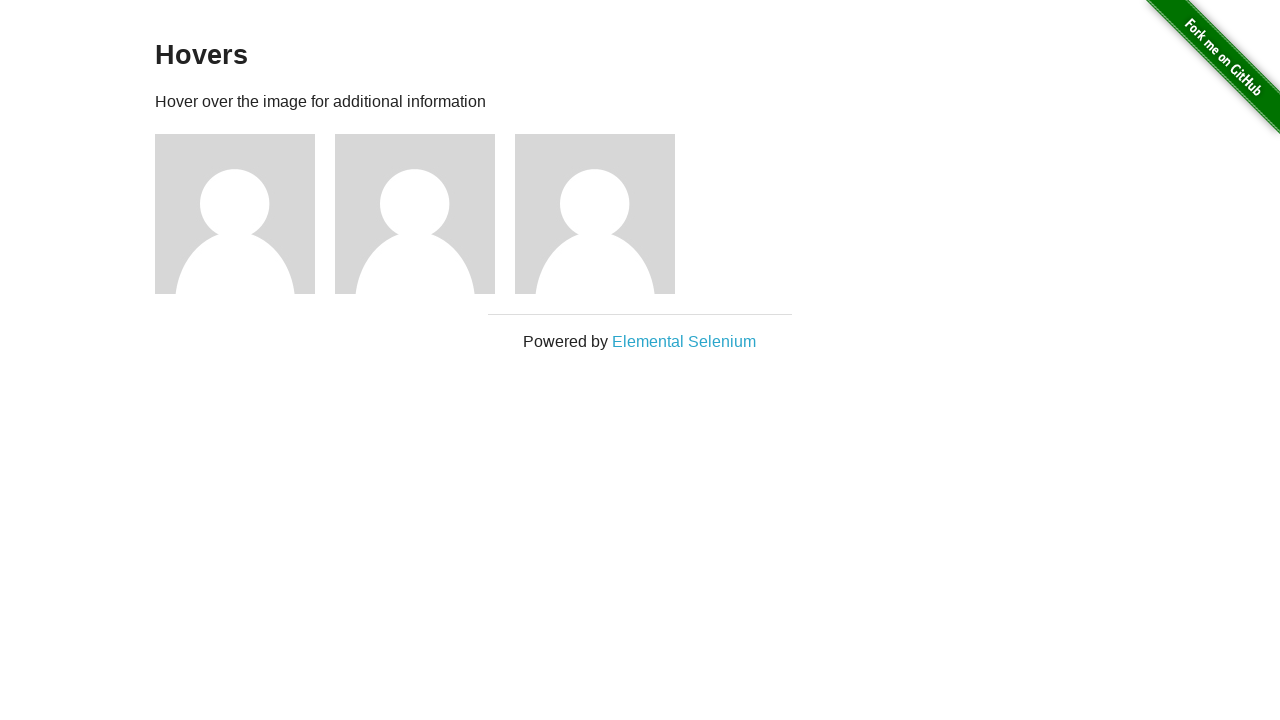

Retrieved all figure elements from the page
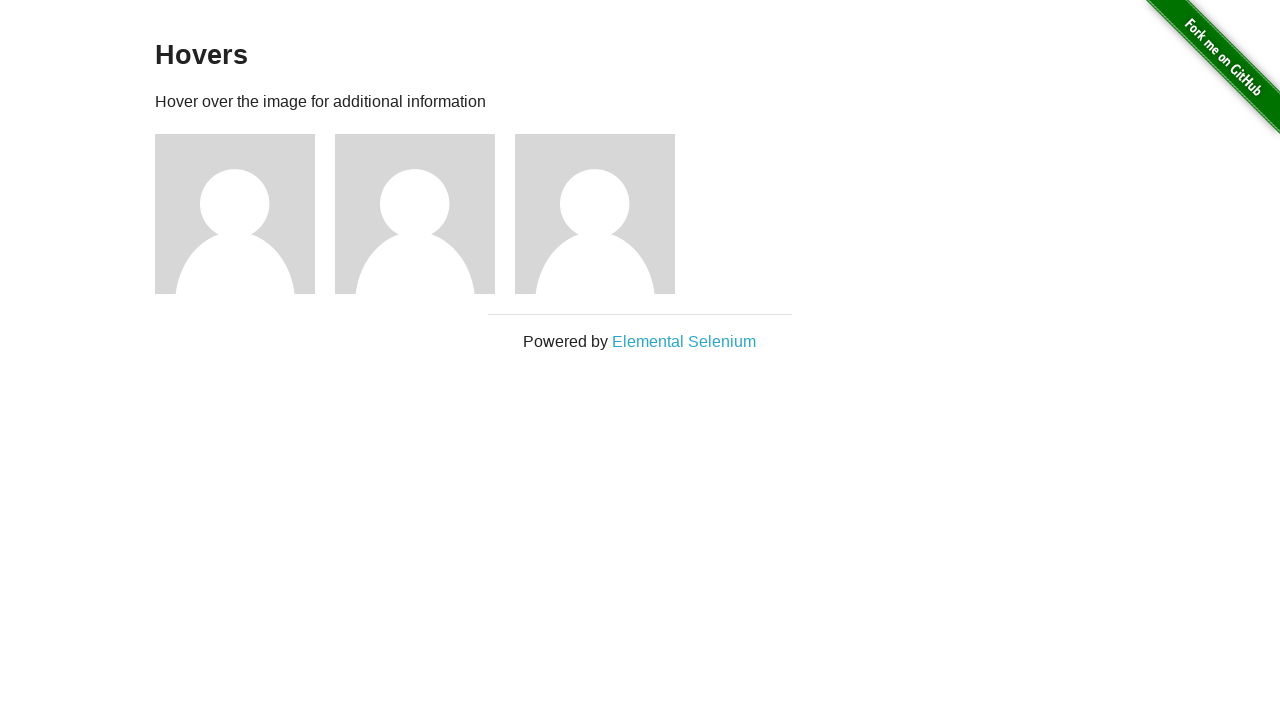

Hovered over a profile figure to reveal hidden content at (245, 214) on .figure >> nth=0
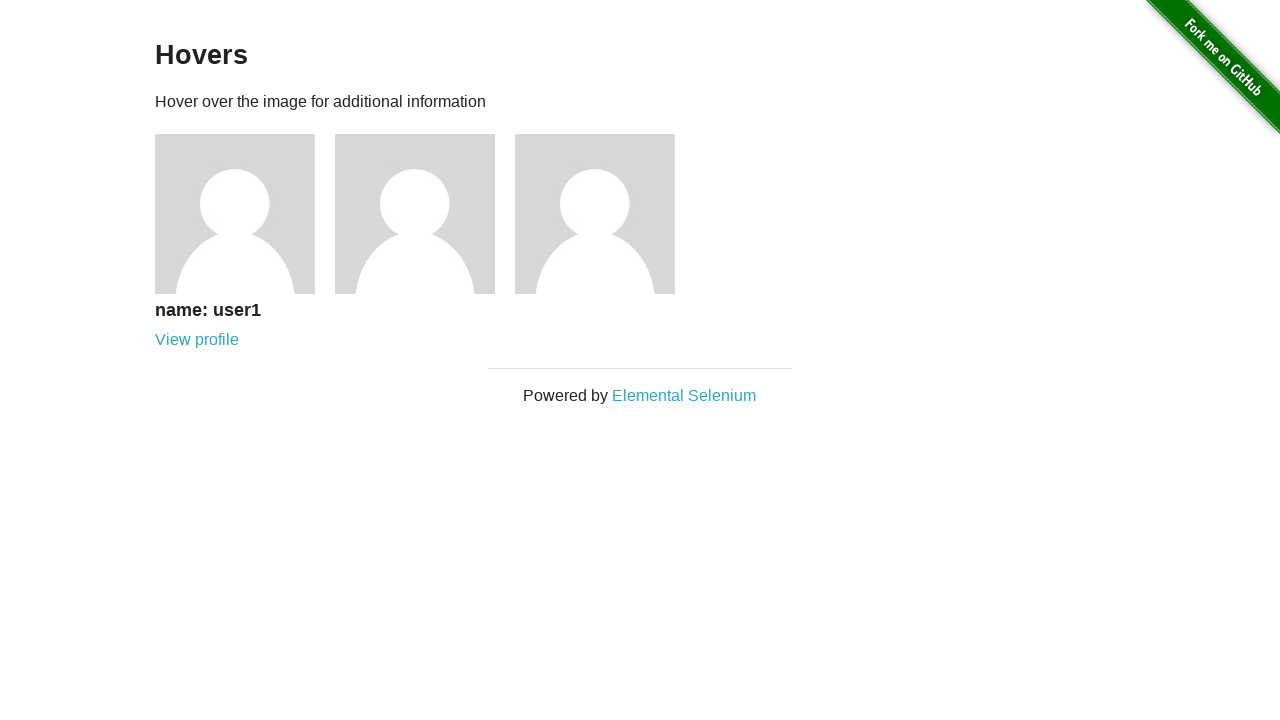

Waited for profile name caption to become visible
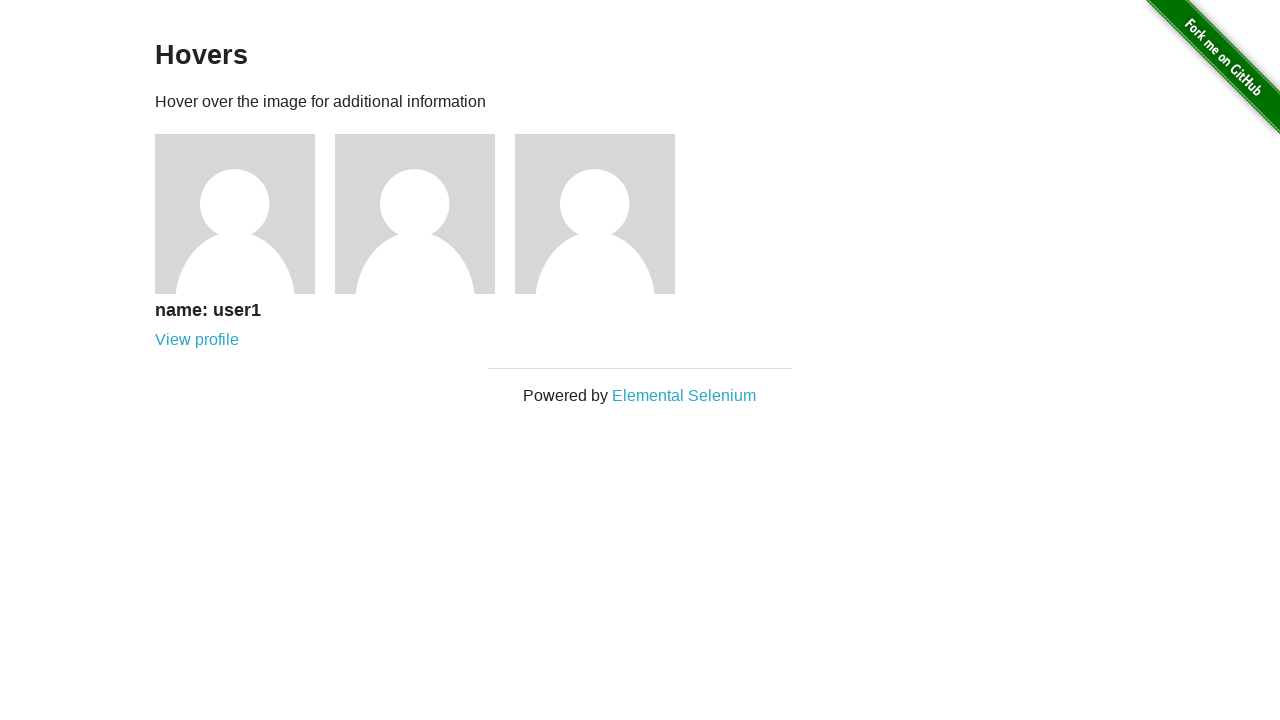

Verified profile link is now visible after hover
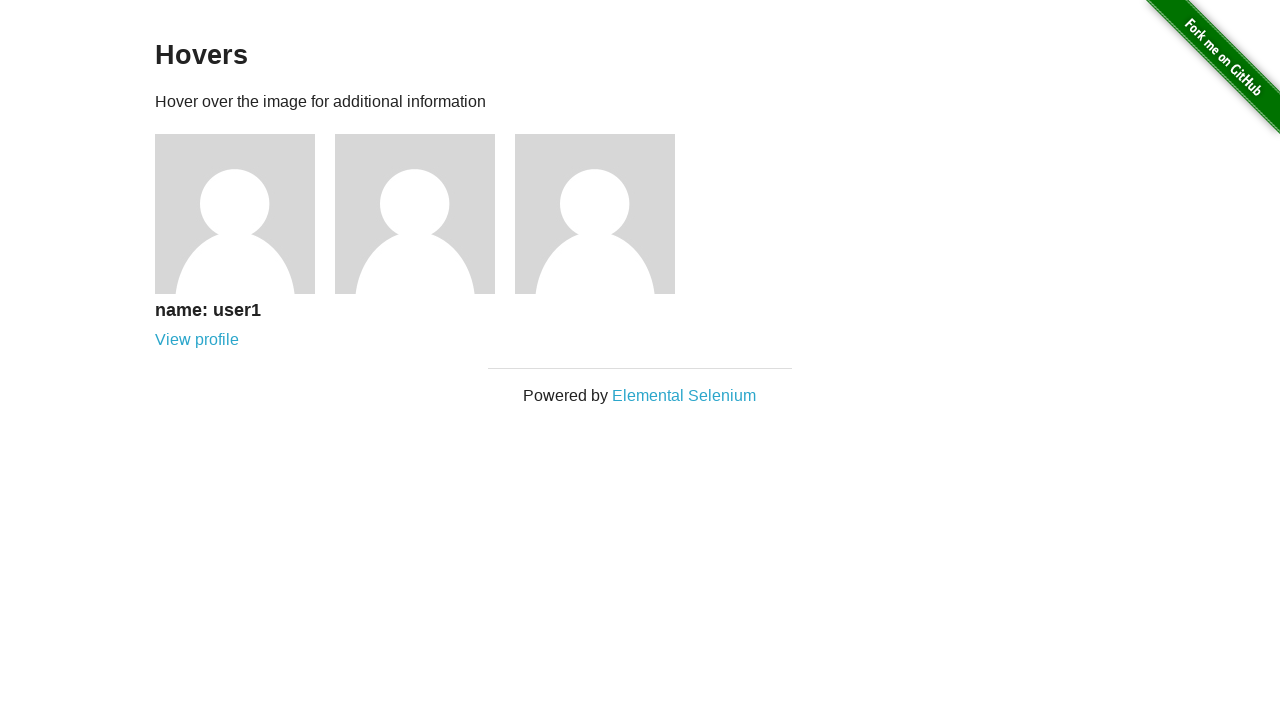

Hovered over a profile figure to reveal hidden content at (425, 214) on .figure >> nth=1
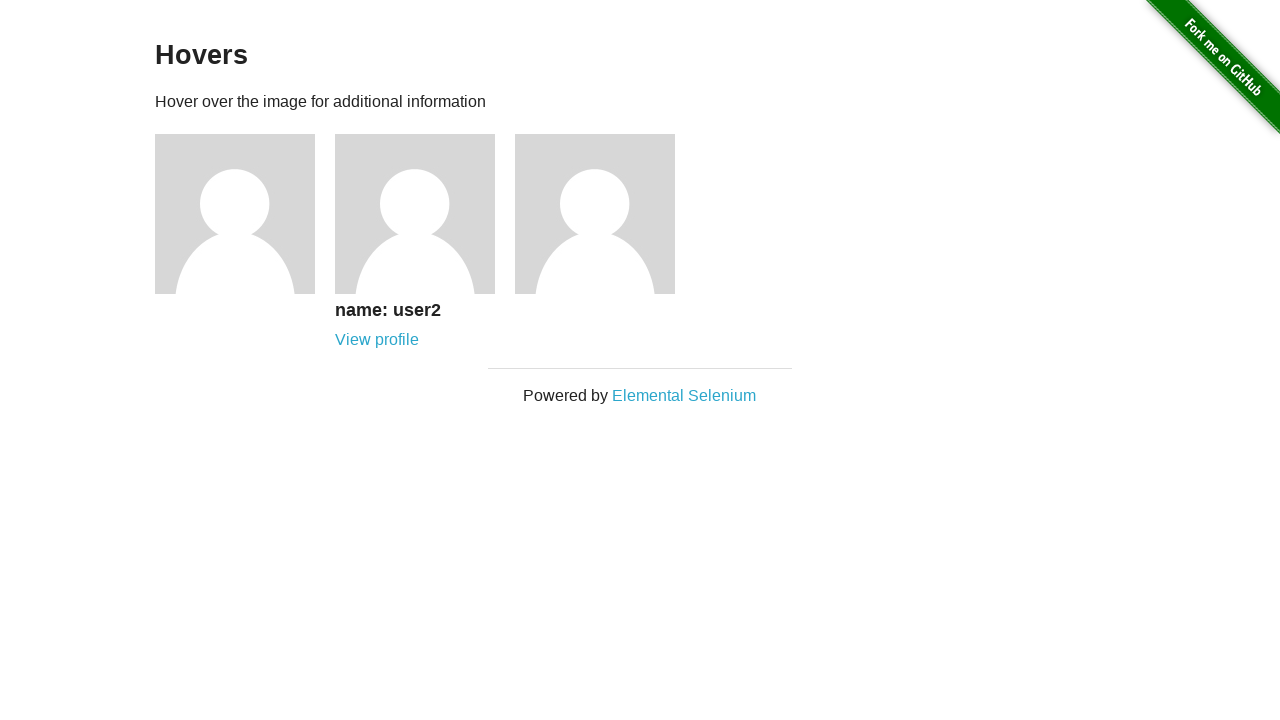

Waited for profile name caption to become visible
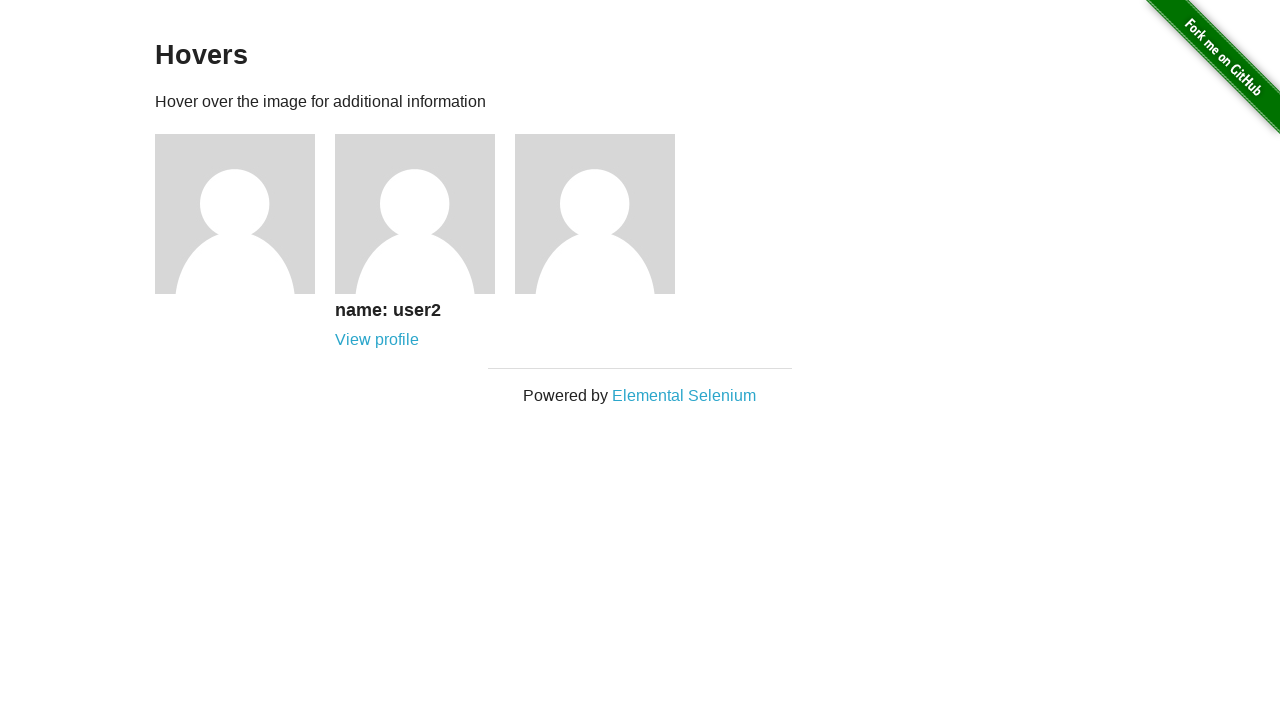

Verified profile link is now visible after hover
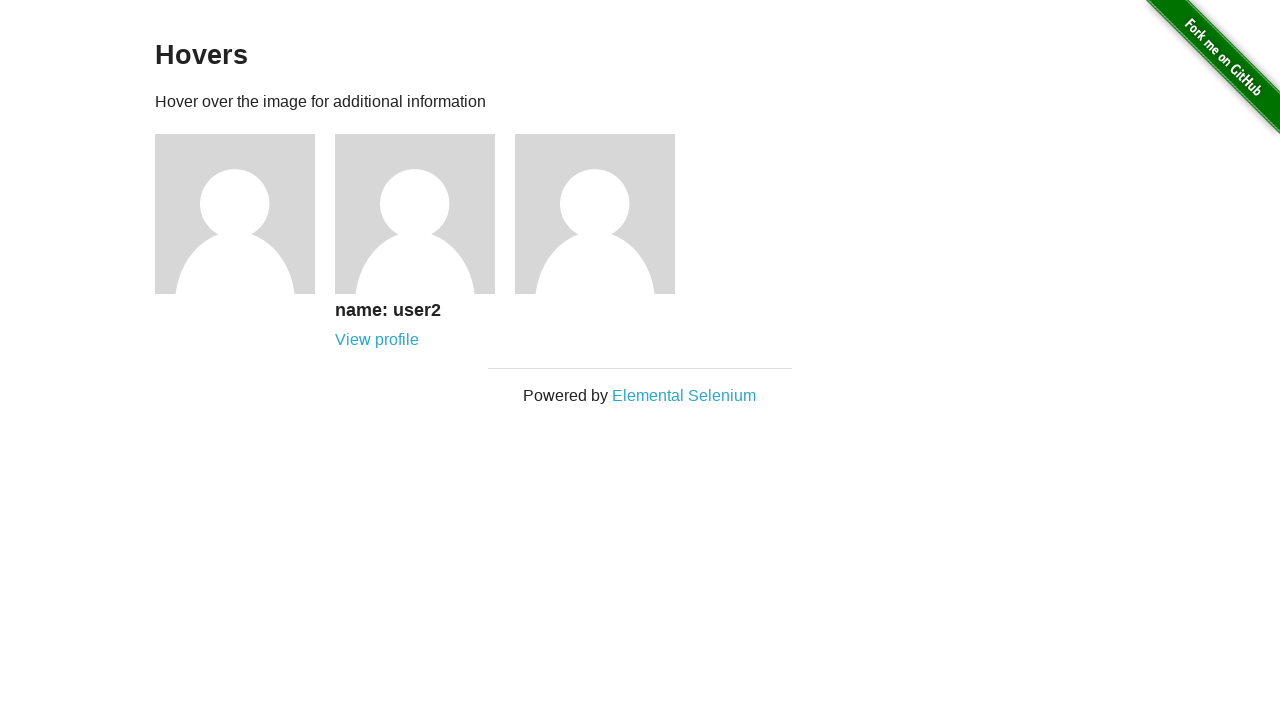

Hovered over a profile figure to reveal hidden content at (605, 214) on .figure >> nth=2
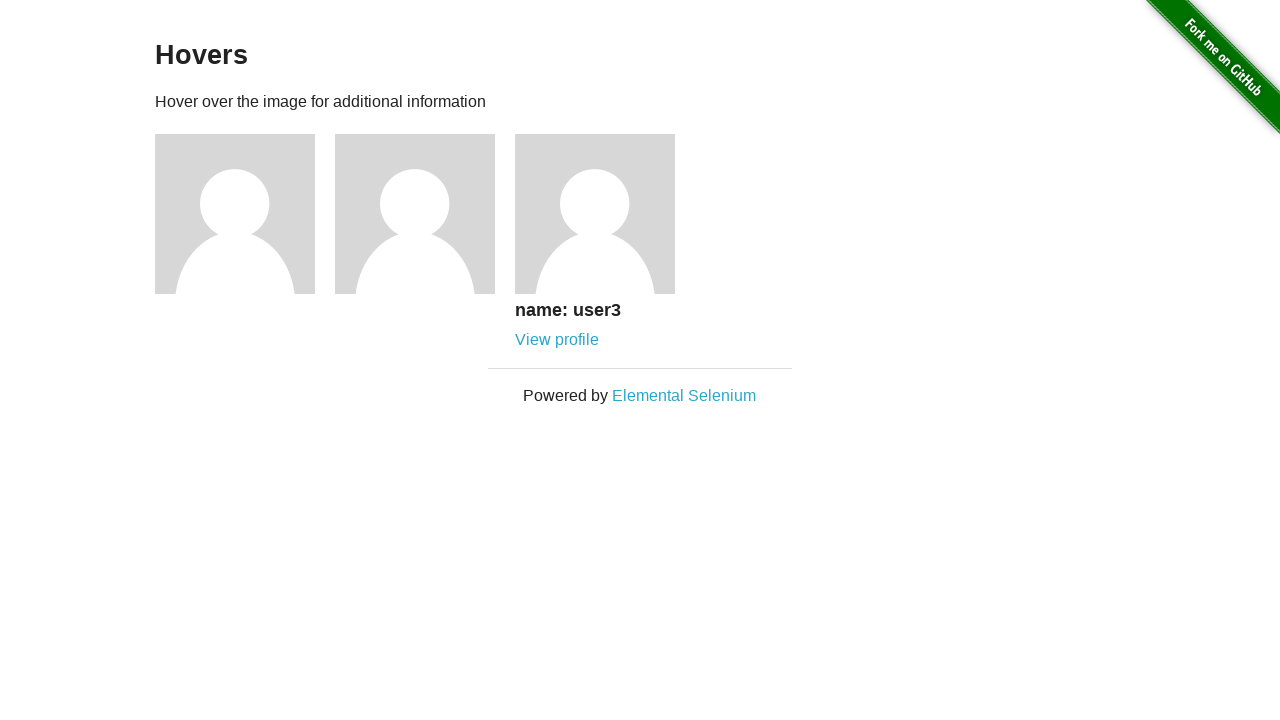

Waited for profile name caption to become visible
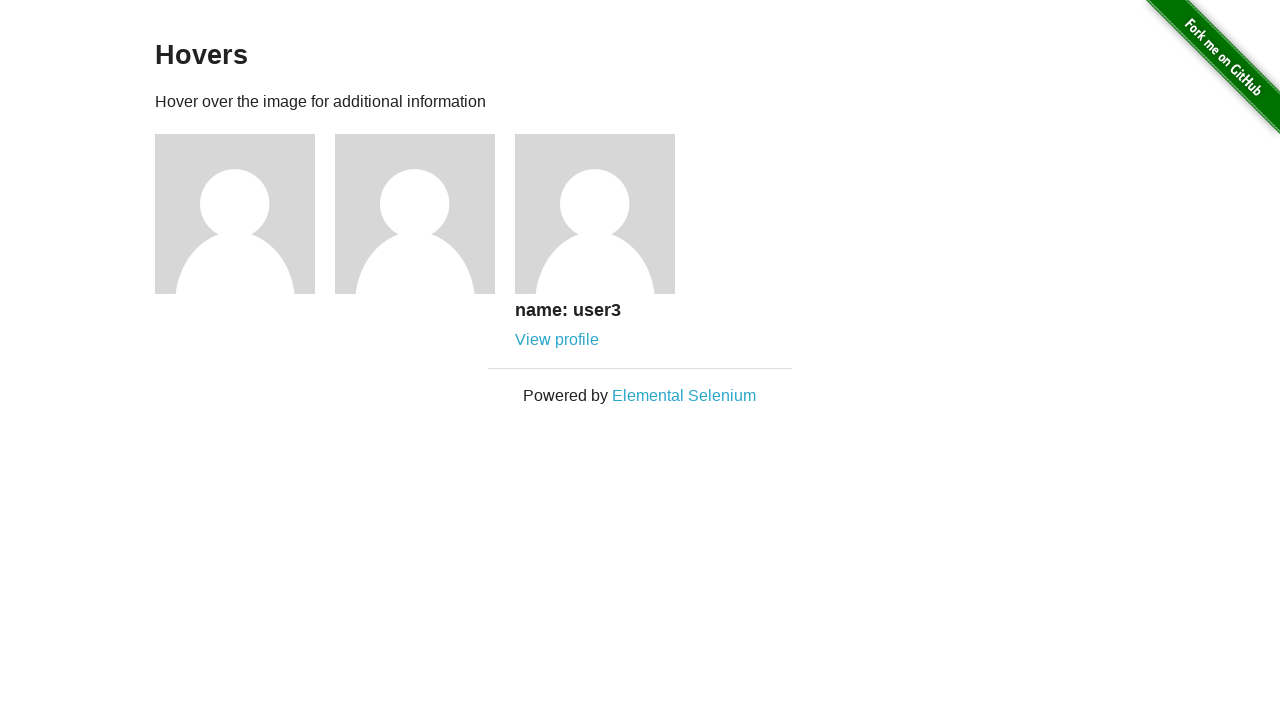

Verified profile link is now visible after hover
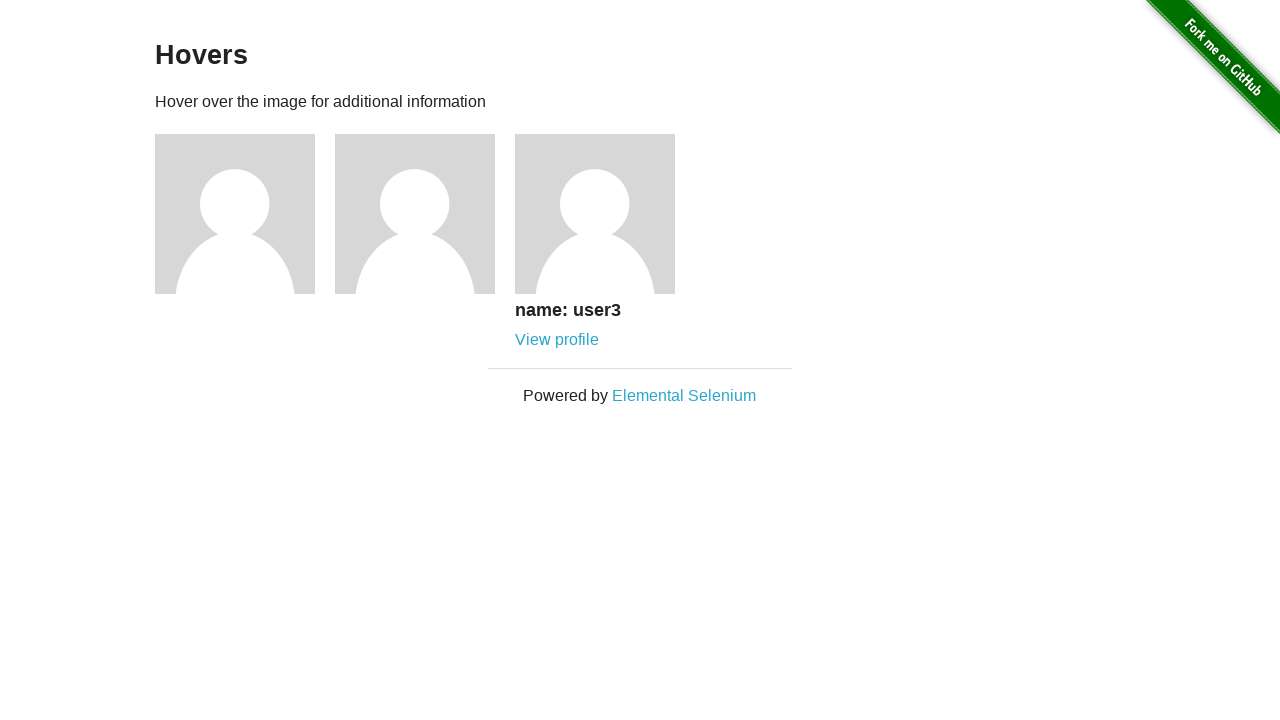

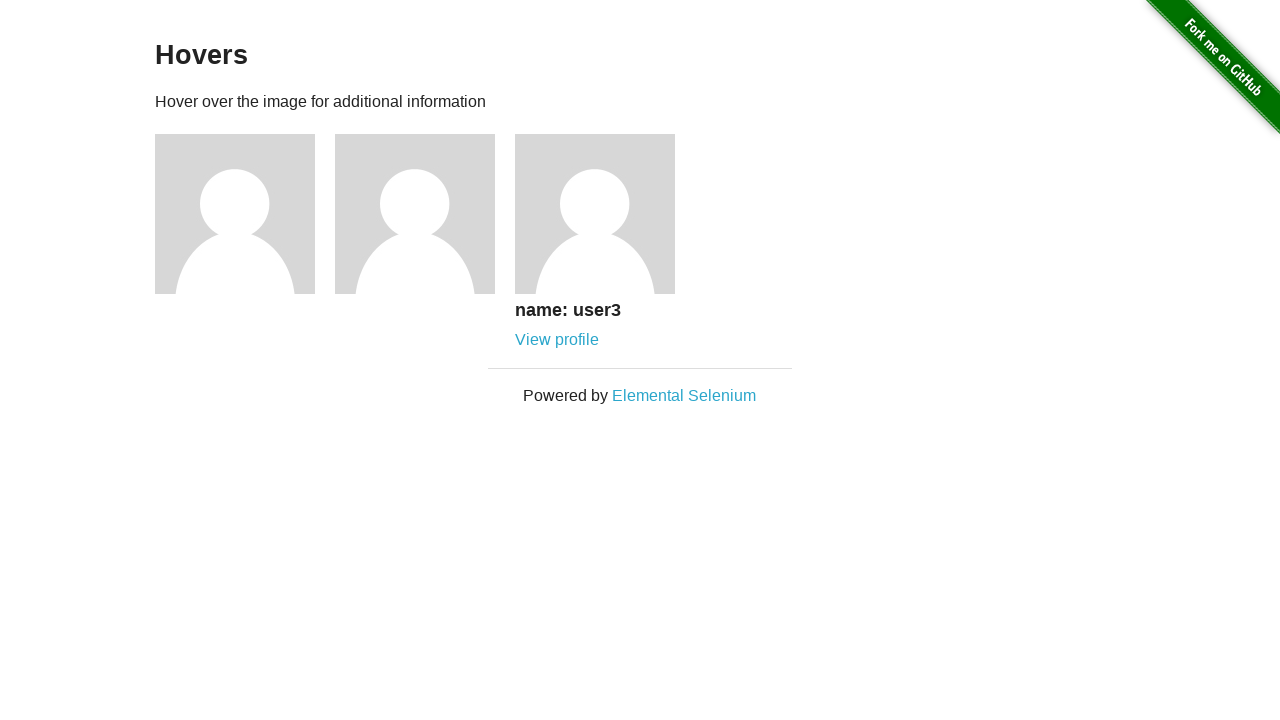